Tests radio button functionality by selecting Option 3, then Option 1, and verifying the result message shows Option 1 as selected

Starting URL: https://acctabootcamp.github.io/site/examples/actions

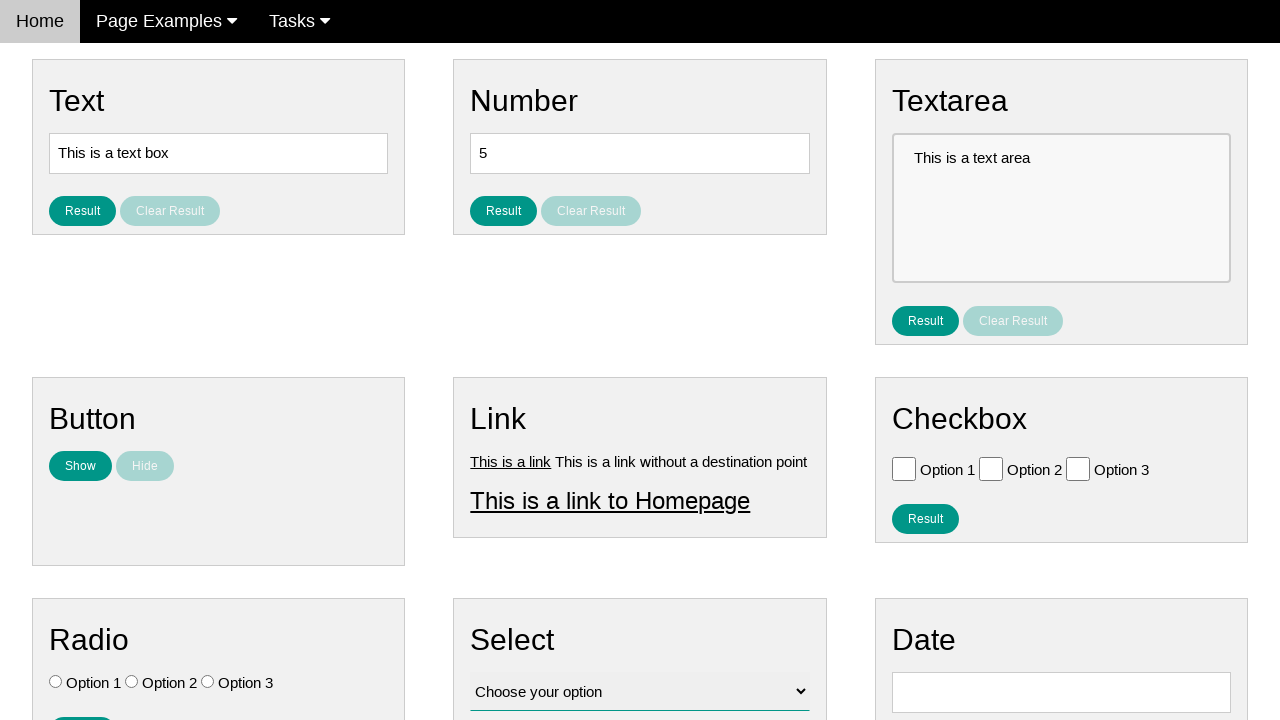

Located all radio button elements
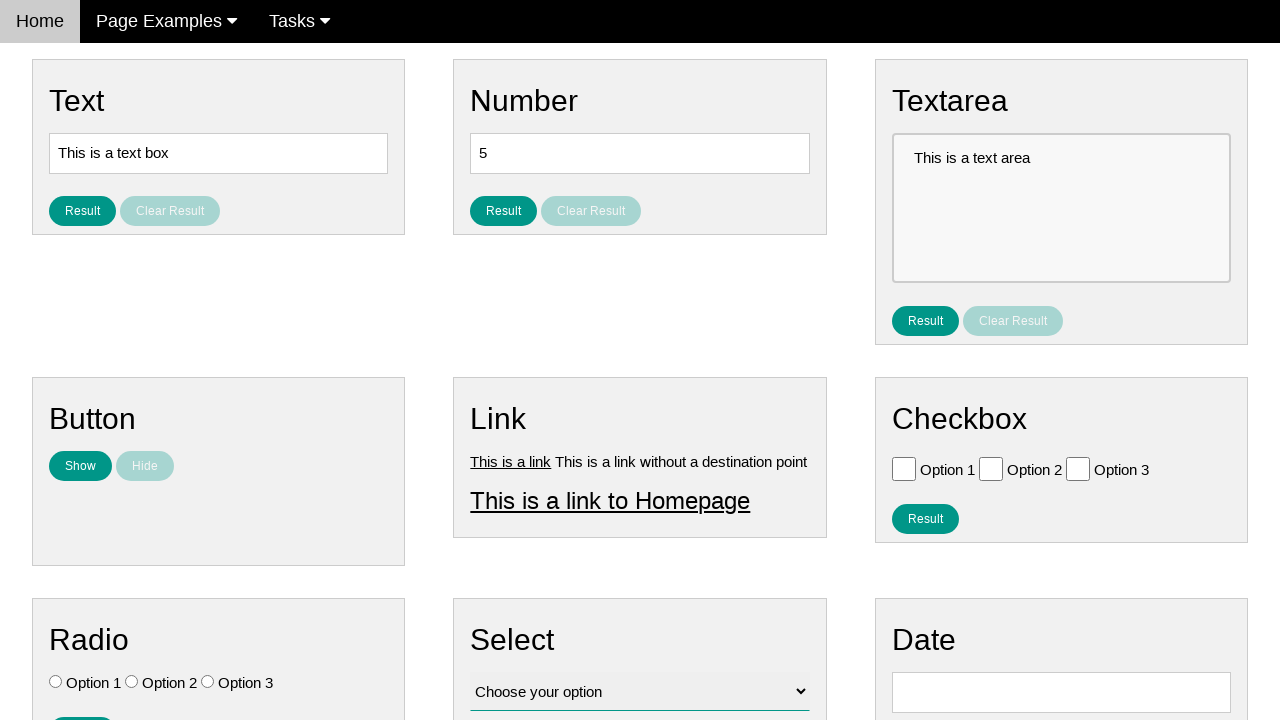

Selected Option 3 (index 2) at (208, 682) on input[type='radio'] >> nth=2
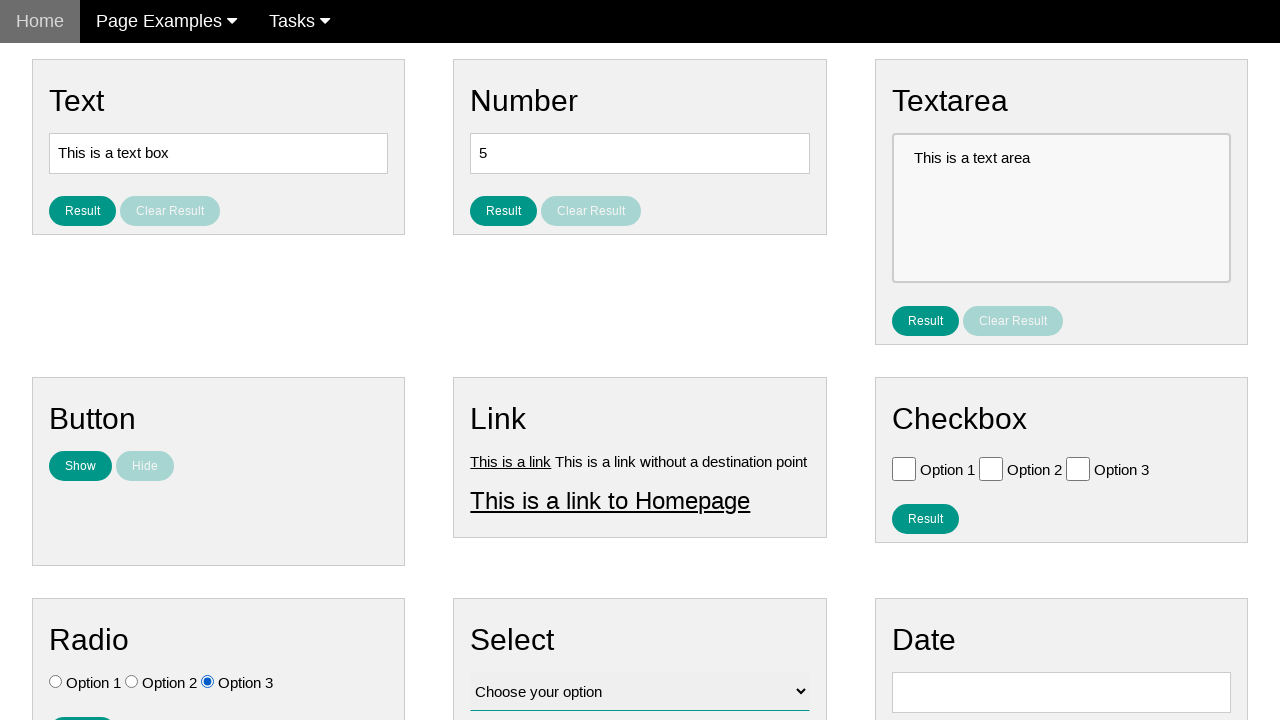

Selected Option 1 (index 0) at (56, 682) on input[type='radio'] >> nth=0
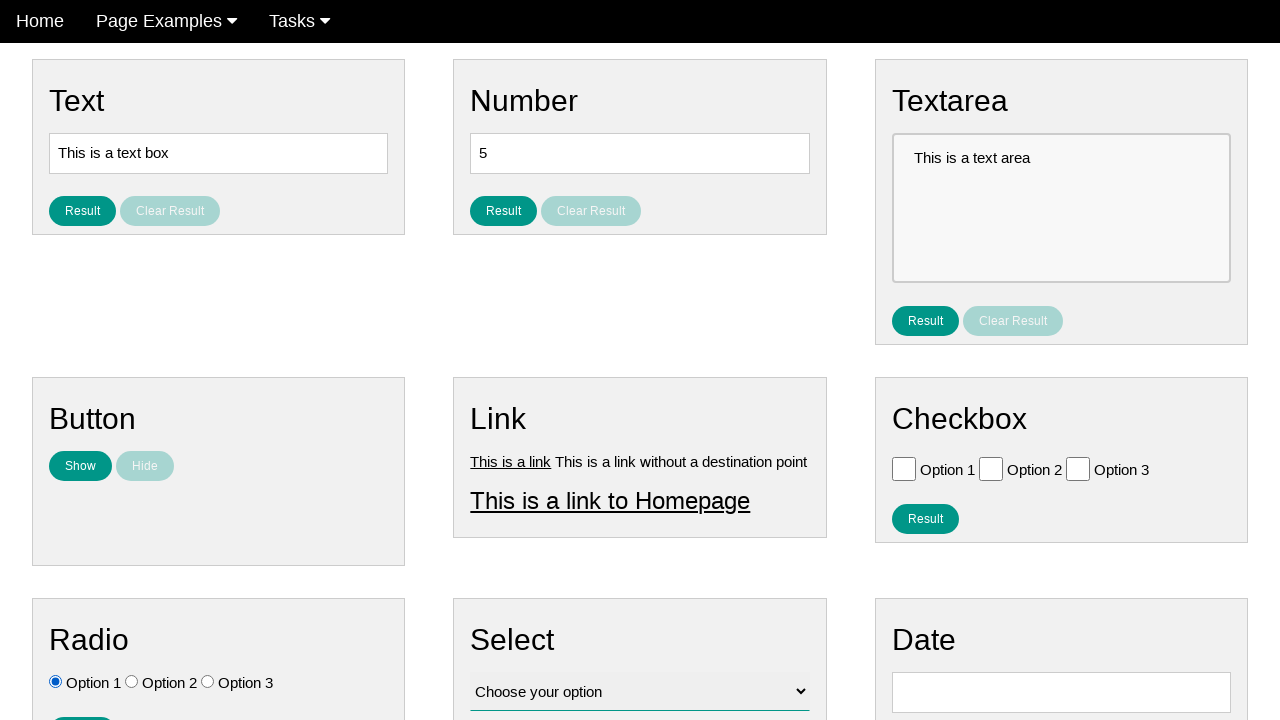

Clicked the result button at (82, 705) on #result_button_ratio
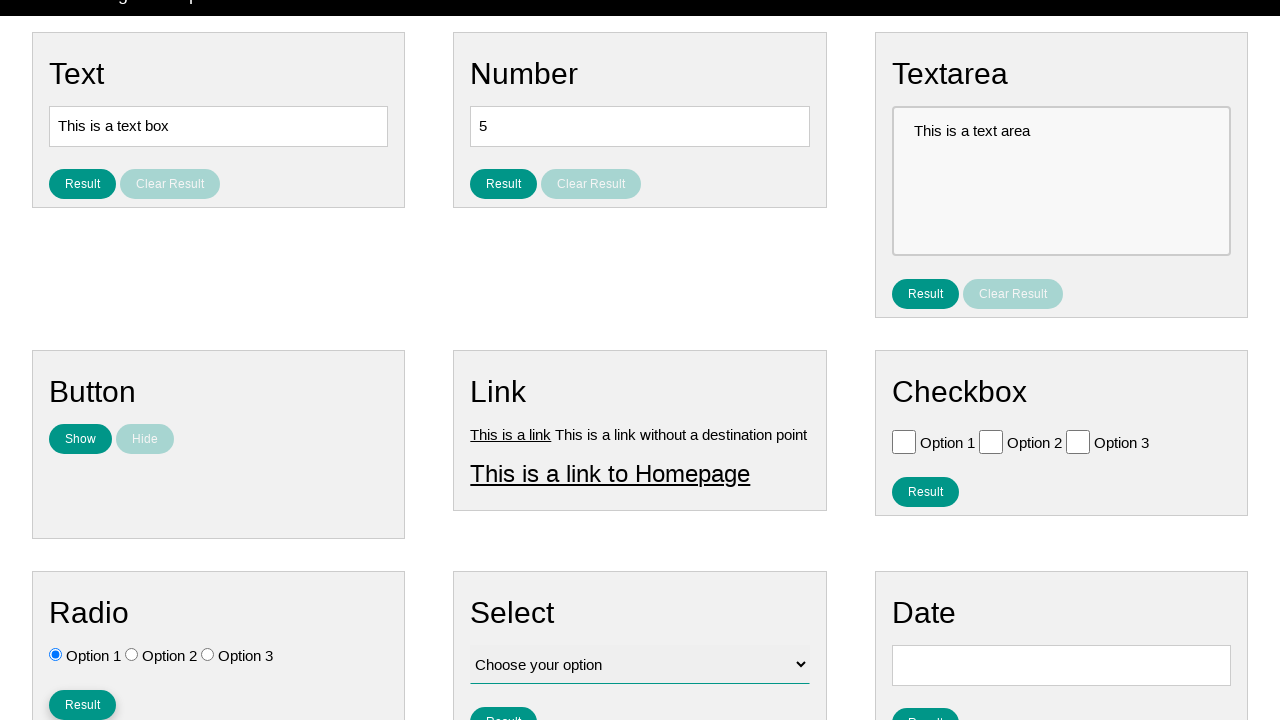

Result text element loaded
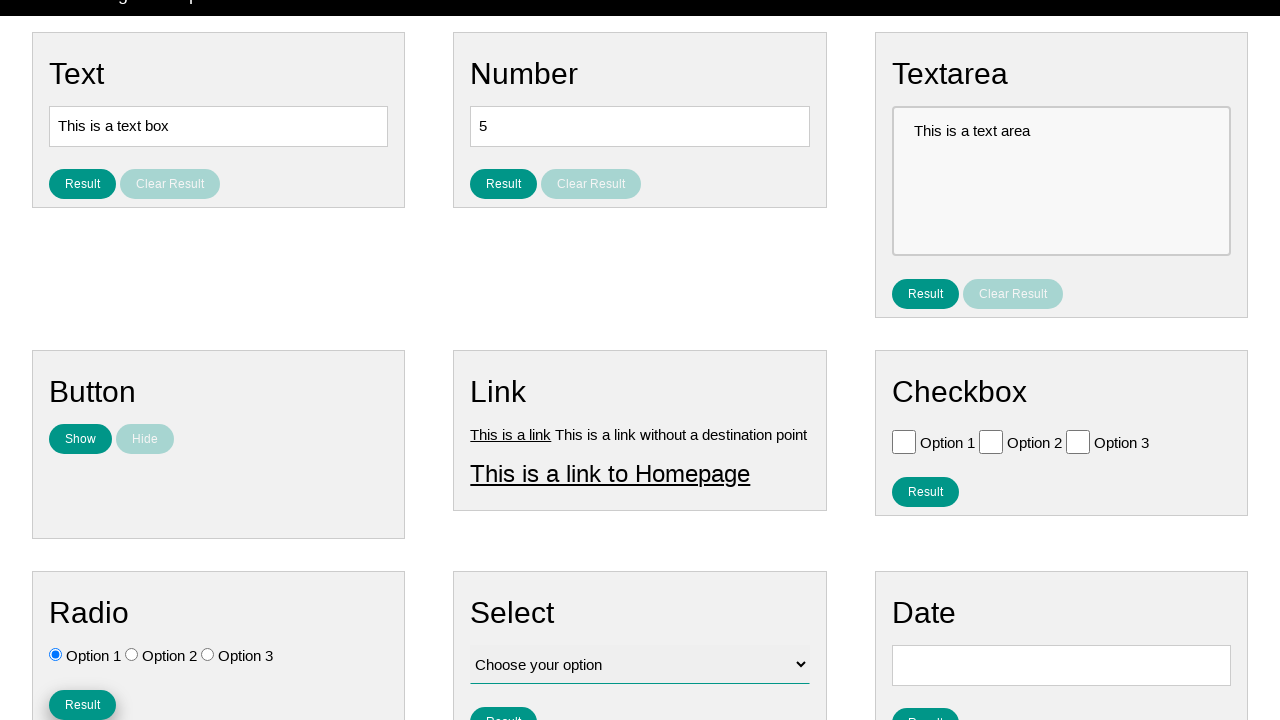

Retrieved result text content
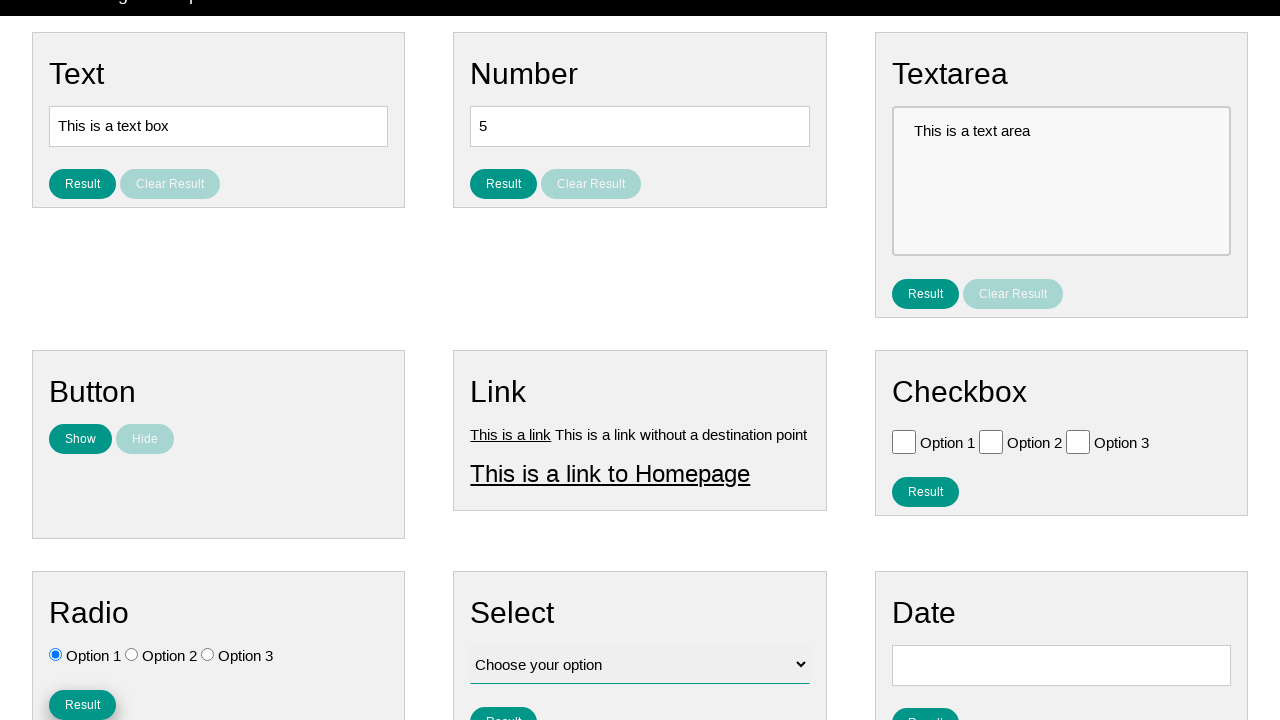

Verified result message shows 'You selected option: Option 1'
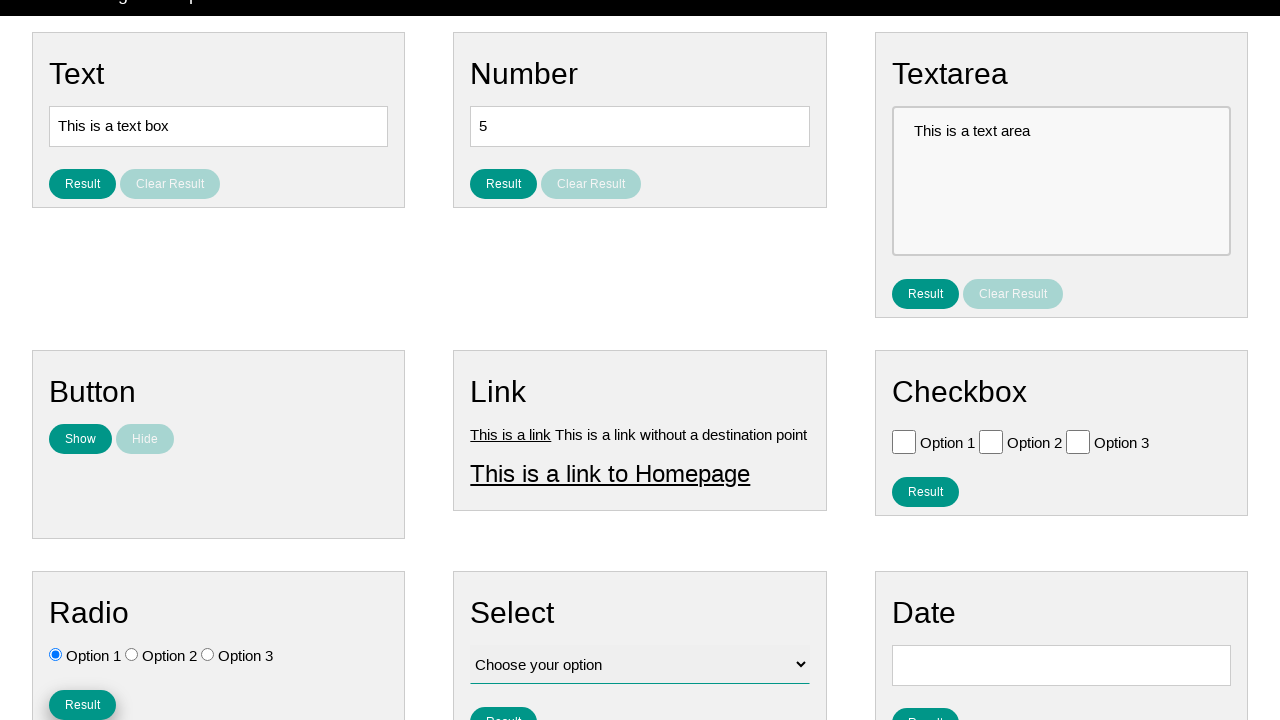

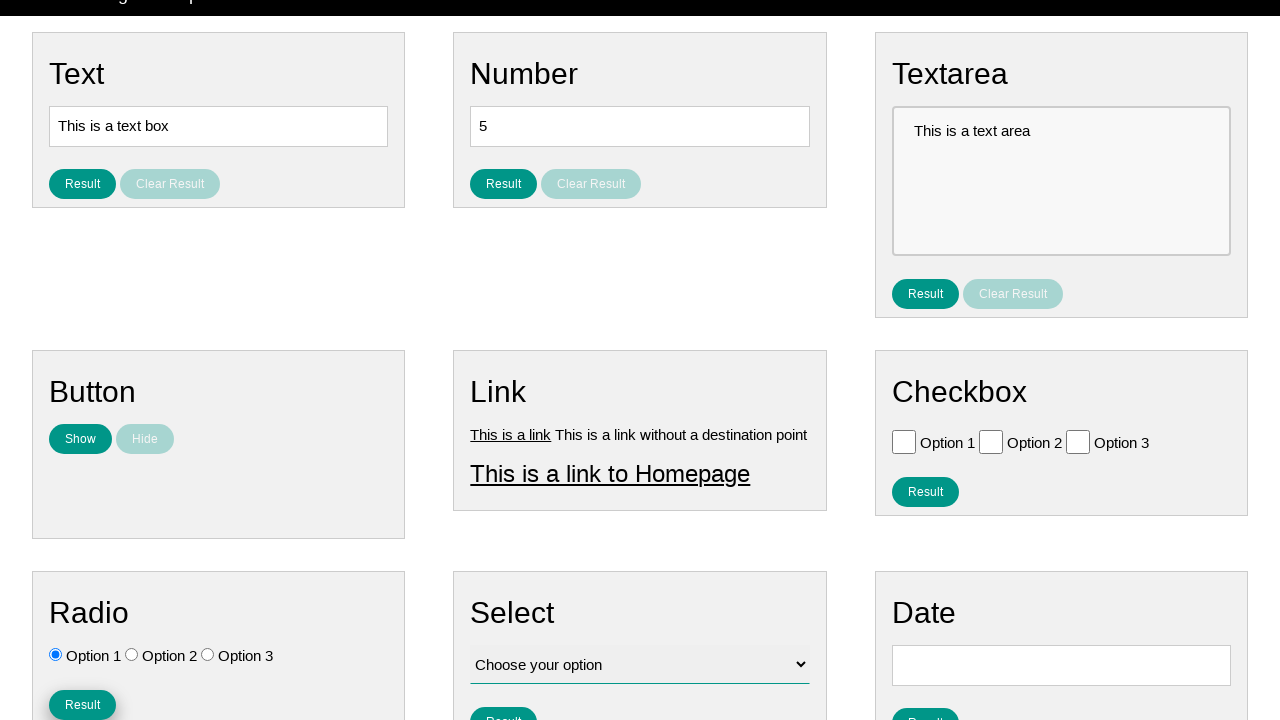